Tests the CloudPlexo training contact form by selecting course funding source, training course type, filling in personal details (first name, last name, phone number, email), and submitting the form.

Starting URL: https://www.cloudplexo.com/contact-training/

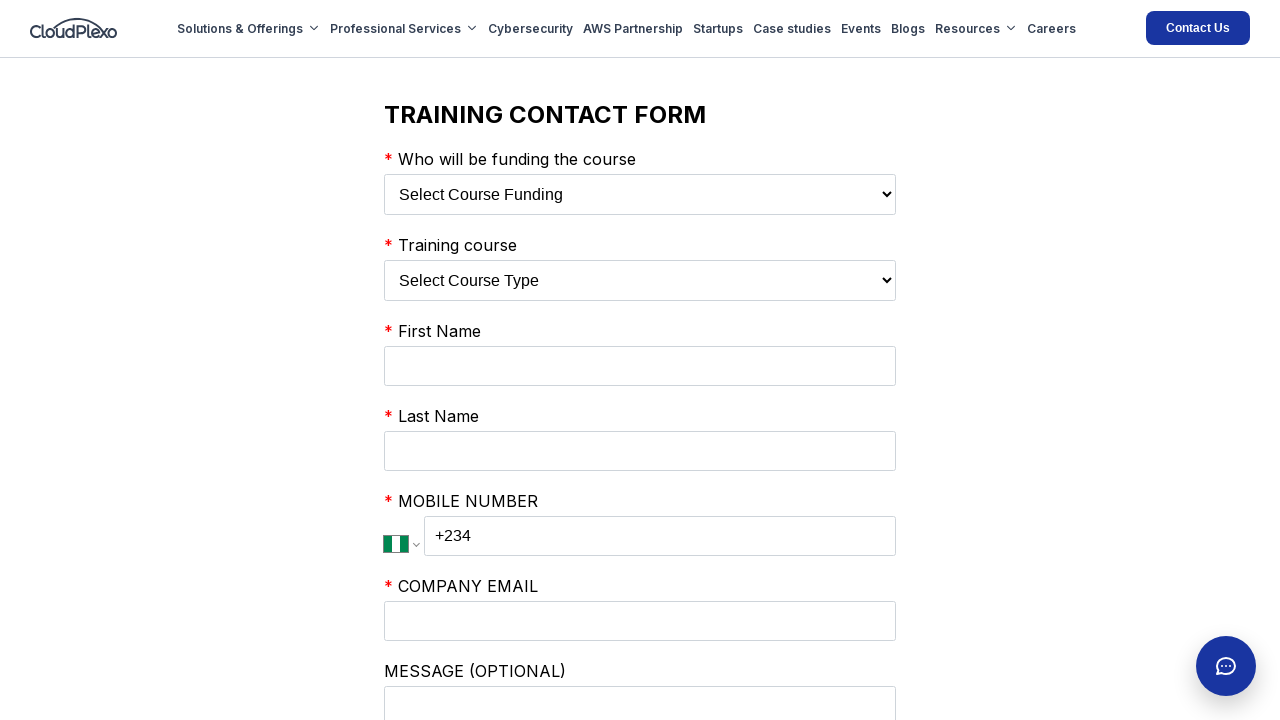

Selected 'My Employer' as course funding source on select:has(option[value='My Employer'])
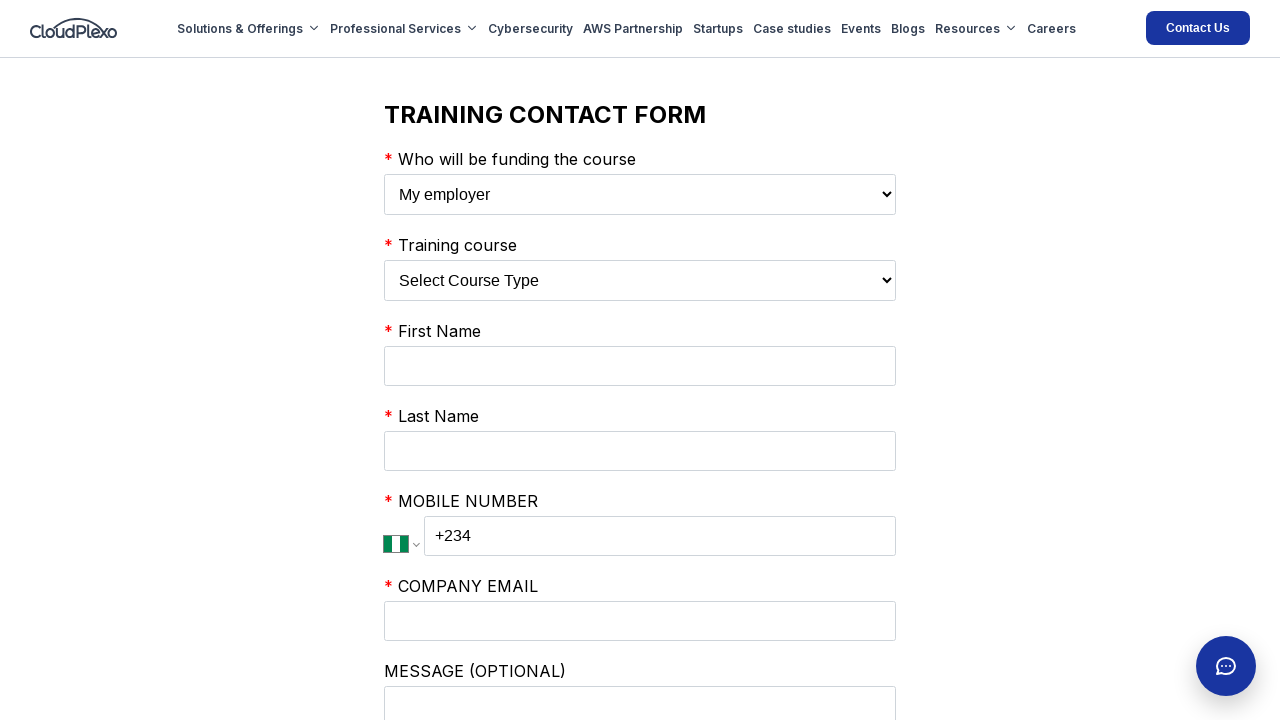

Selected 'AWS CERTIFIED DEVELOPER COURSE' as training course type on select:has(option[value='AWS CERTIFIED DEVELOPER COURSE'])
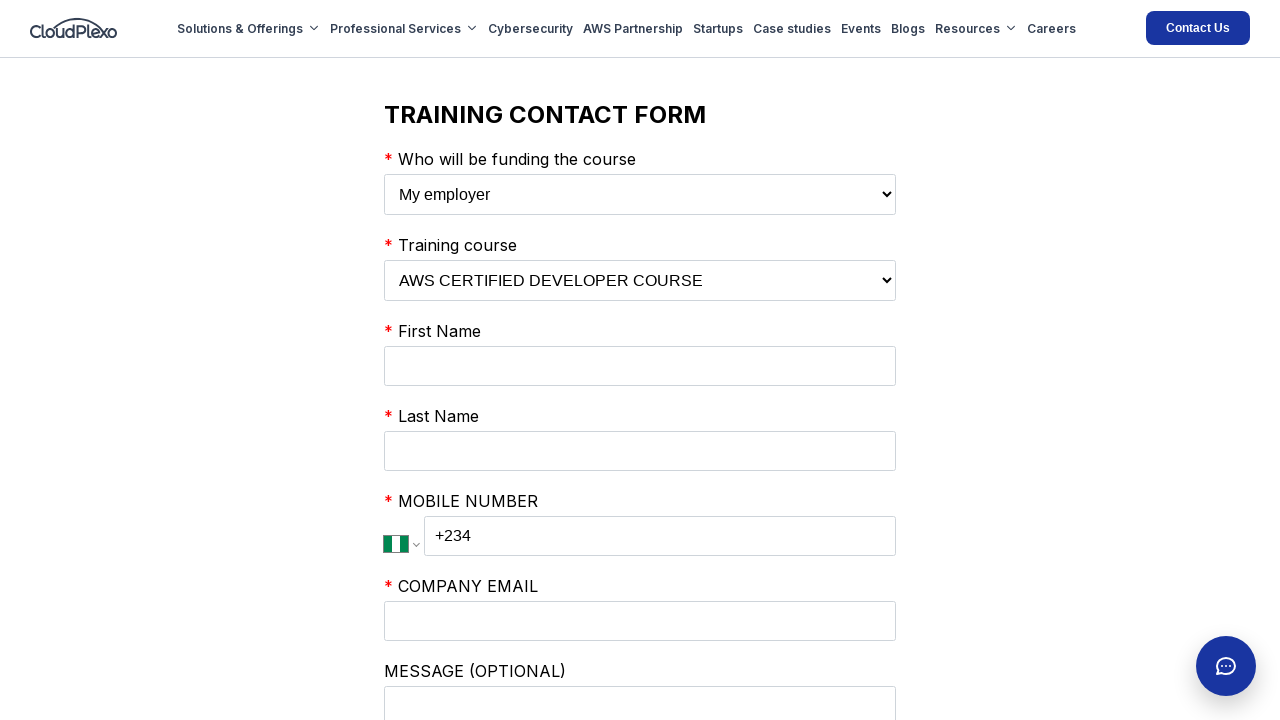

Filled in first name as 'Michael' on input[name='firstName']
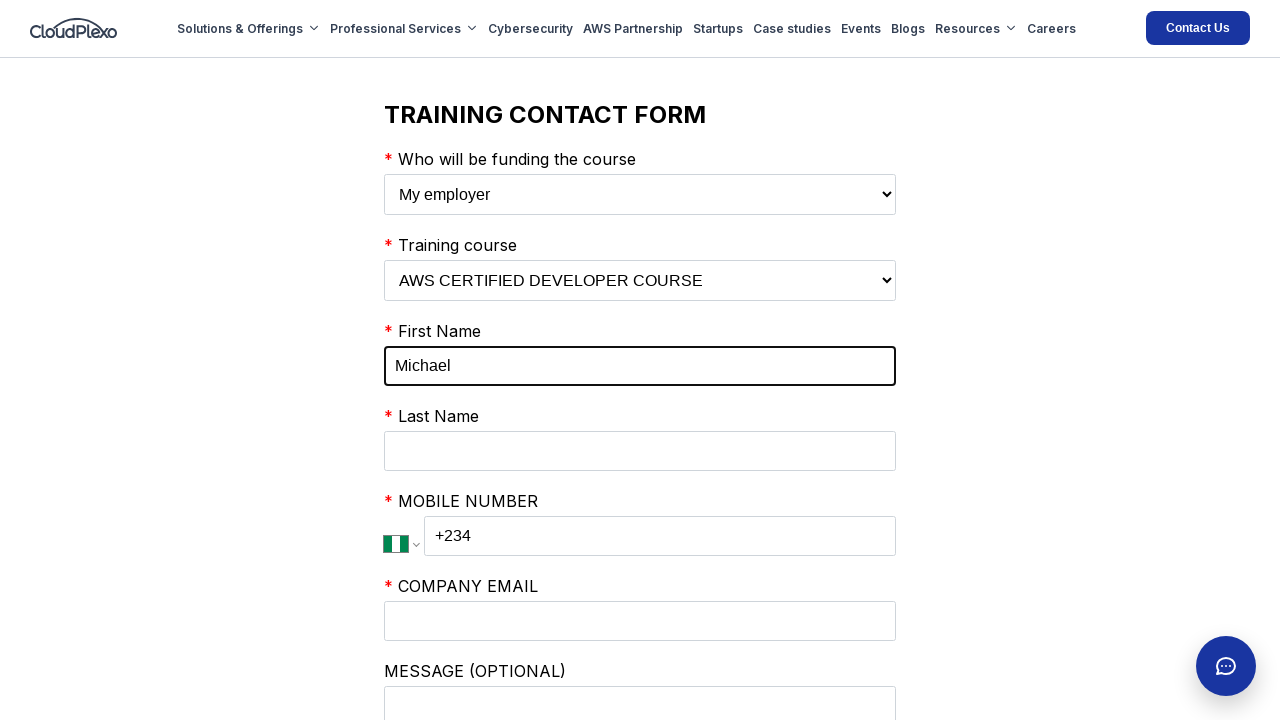

Filled in last name as 'Thompson' on input[name='lastName']
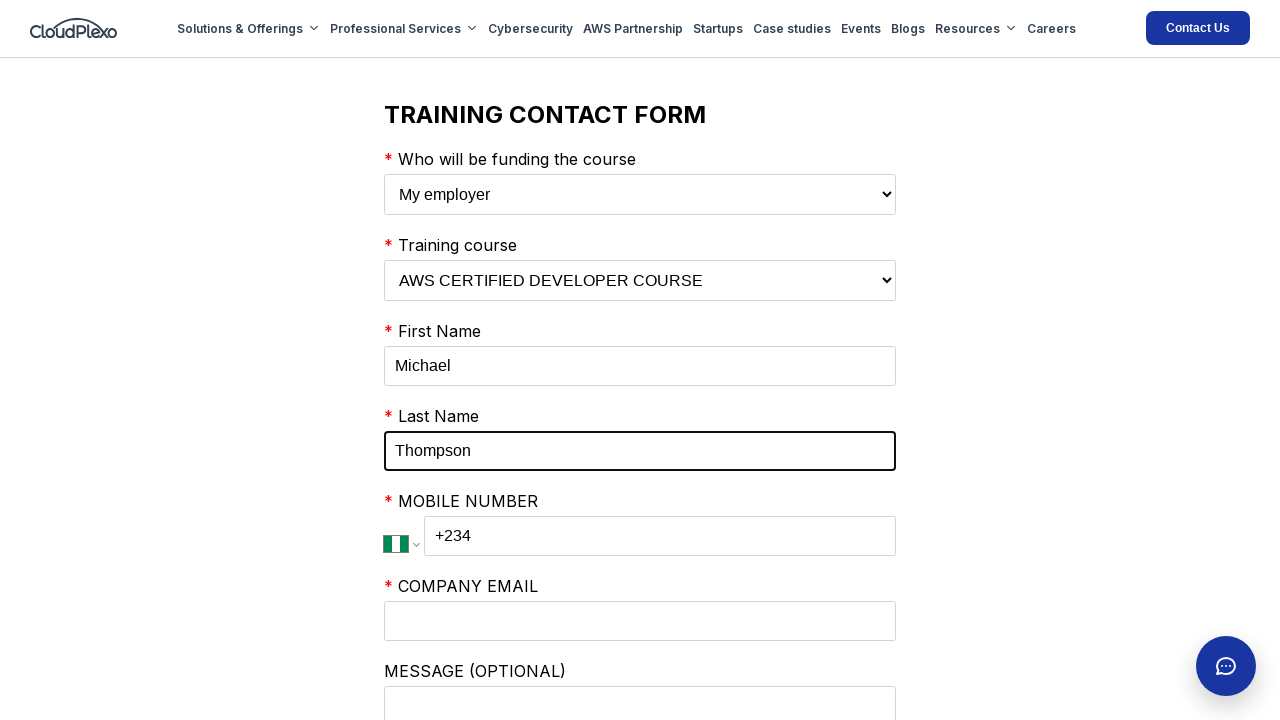

Filled in phone number as '+2348012345678' on input.PhoneInputInput
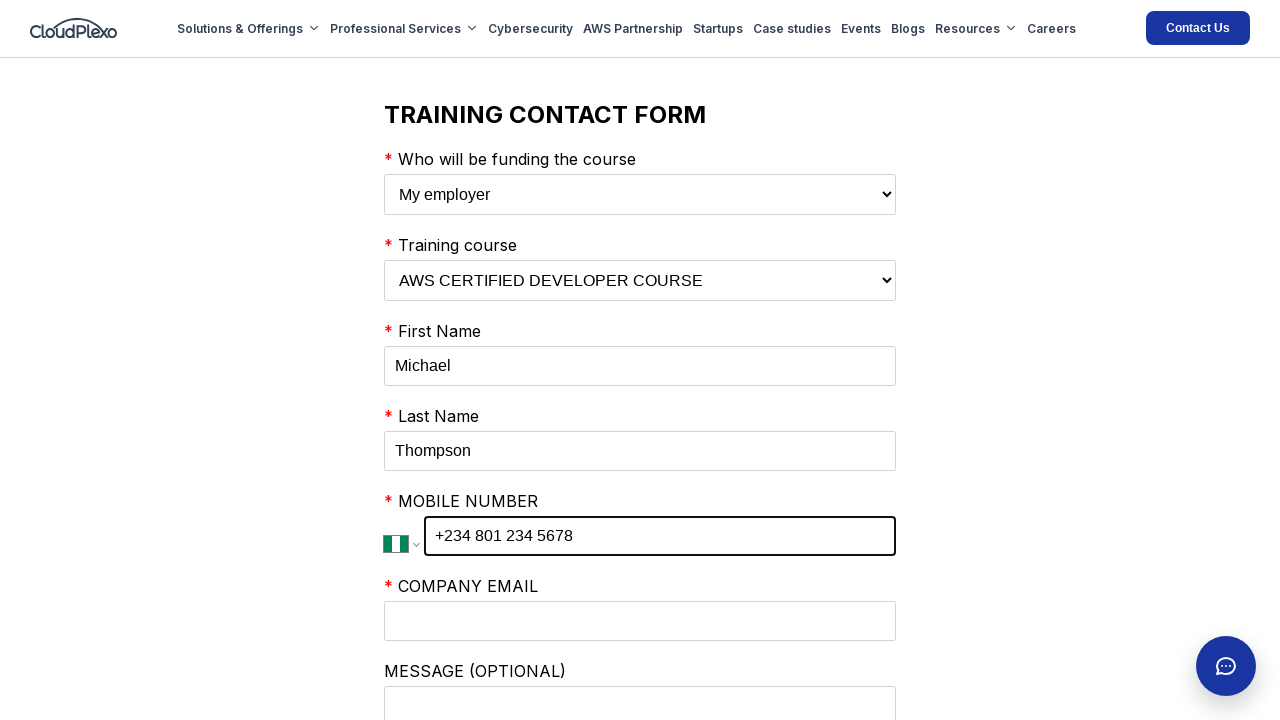

Filled in business email as 'michael.thompson@techcorp.com' on input[name='businessEmail']
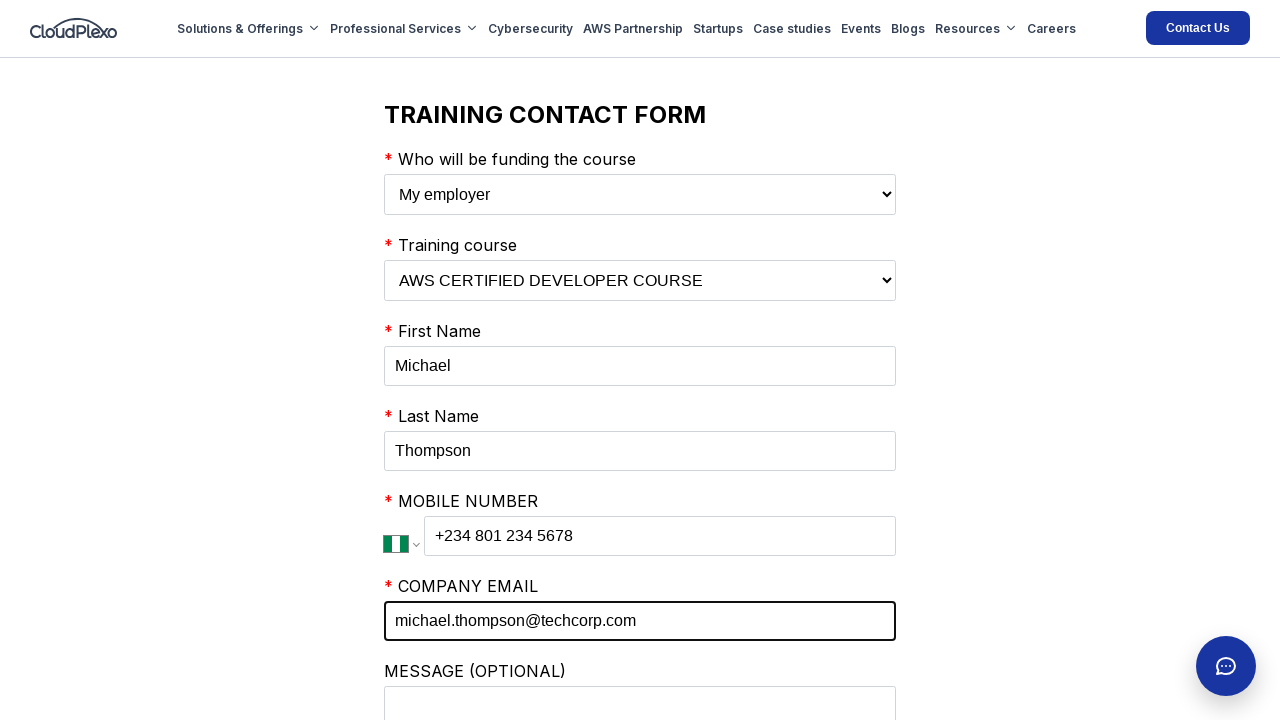

Filled in comments field with training interest message on input[name='comments']
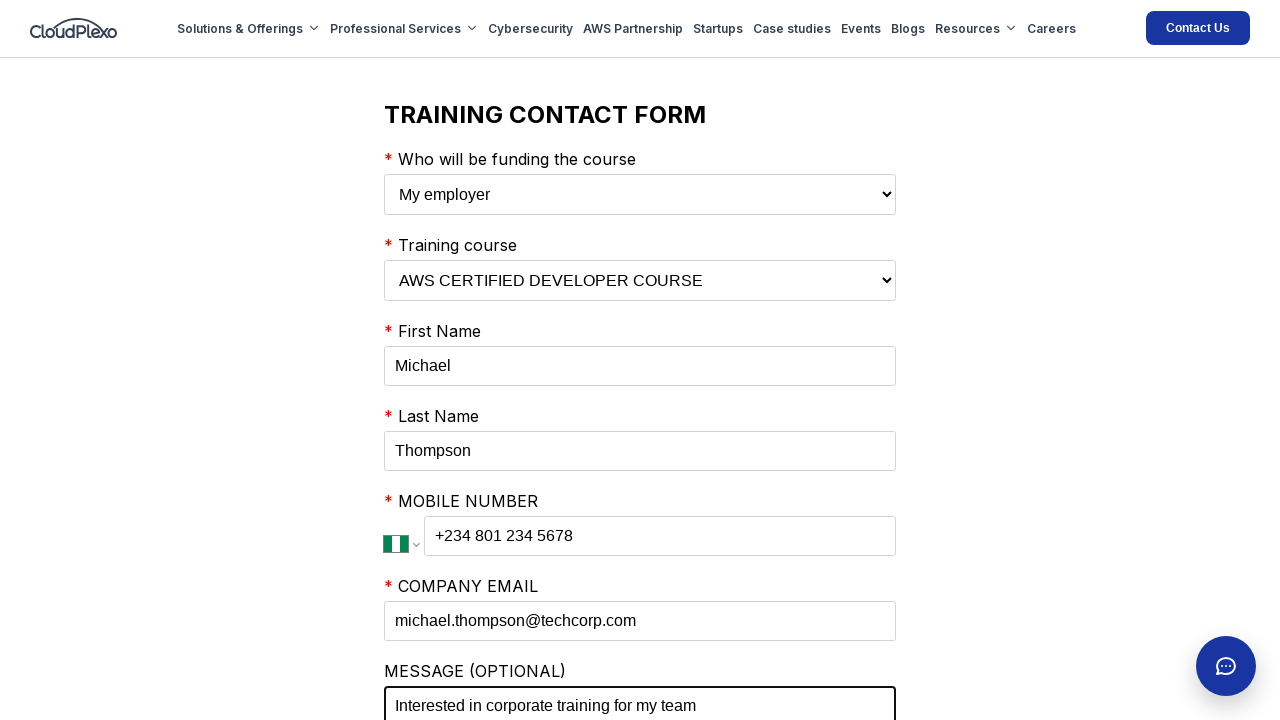

Clicked submit button to submit the training contact form at (432, 360) on button[type='submit']
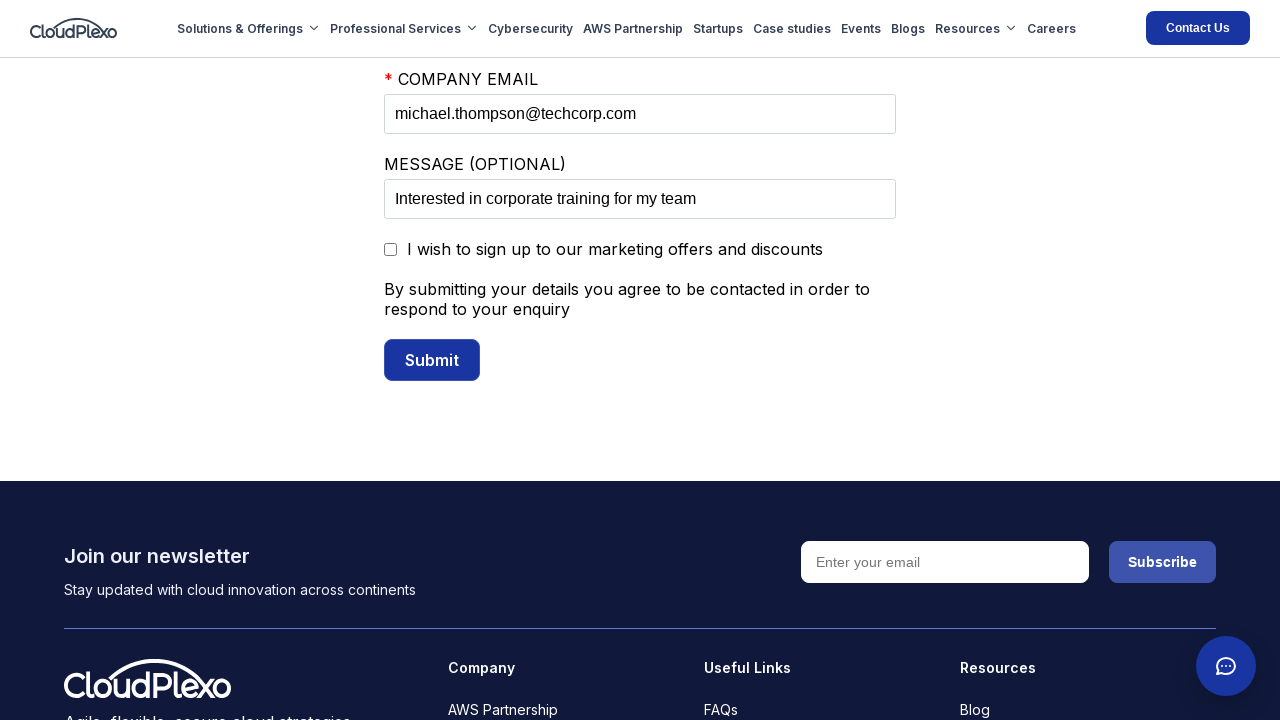

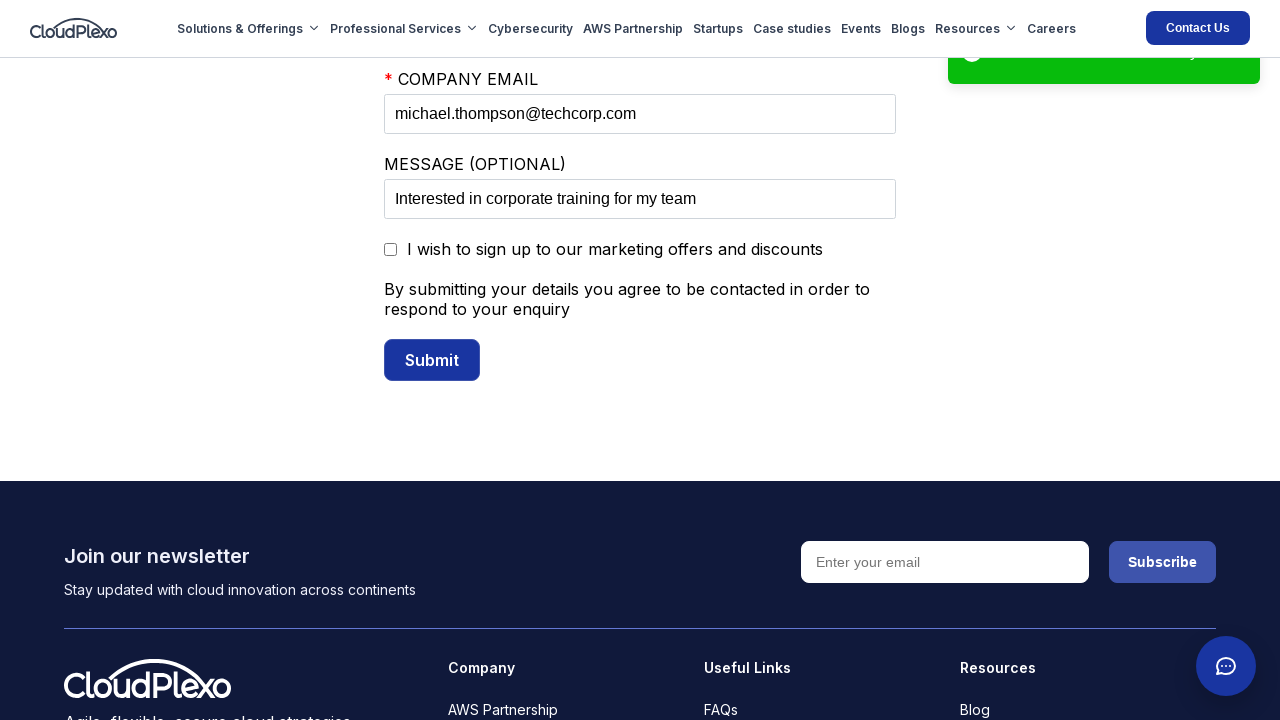